Tests checking all unchecked checkboxes on the page by iterating through all checkboxes and clicking those that are not selected, then verifies the last checkbox state.

Starting URL: http://the-internet.herokuapp.com/checkboxes

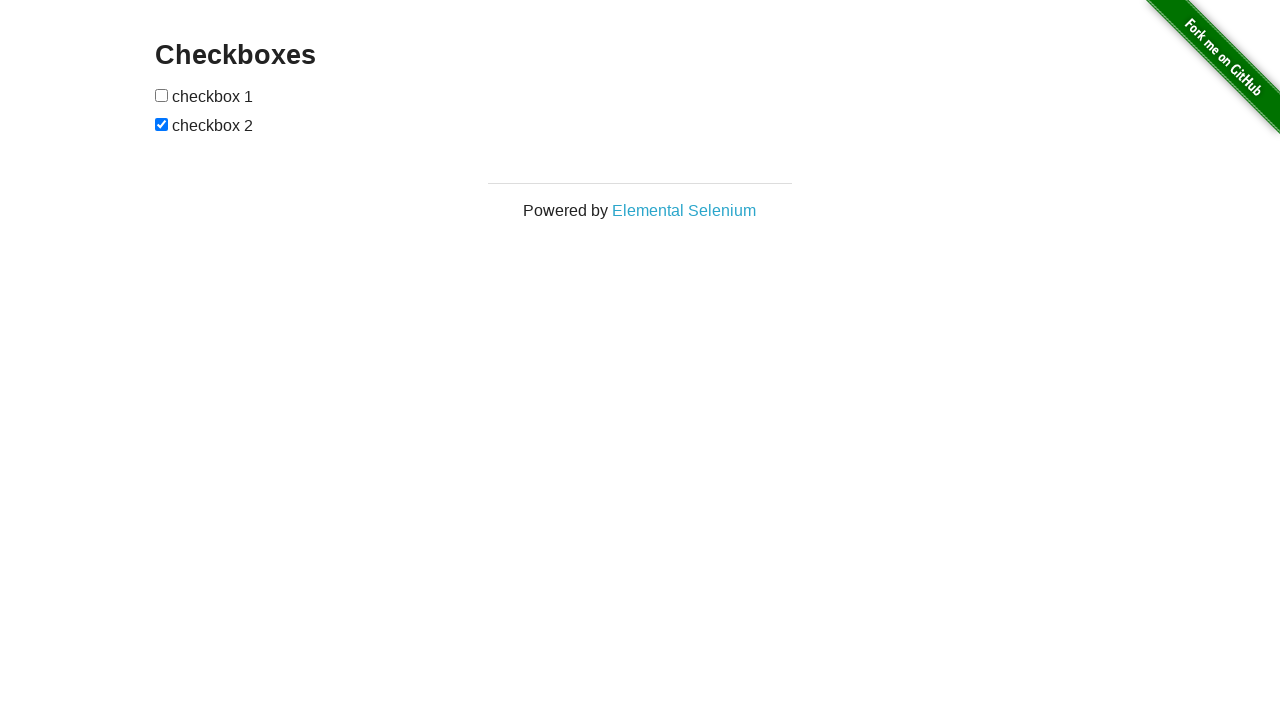

Waited for checkboxes to load on the page
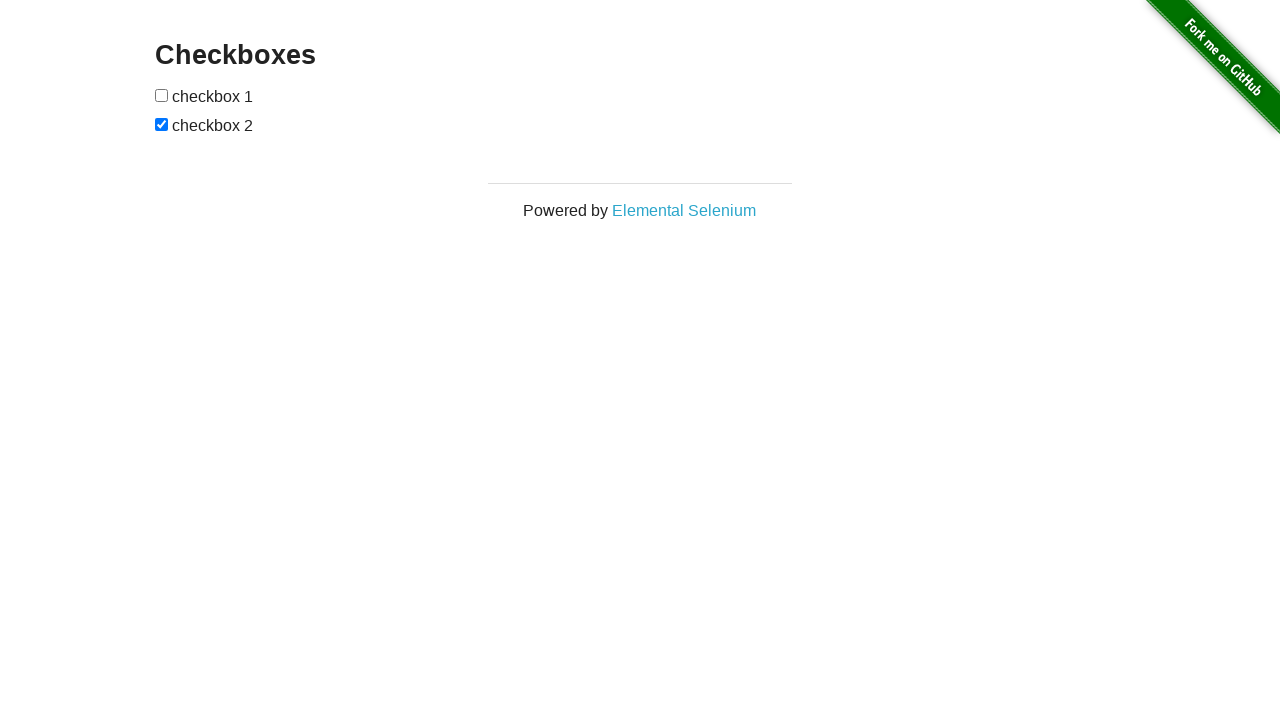

Located all checkboxes on the page
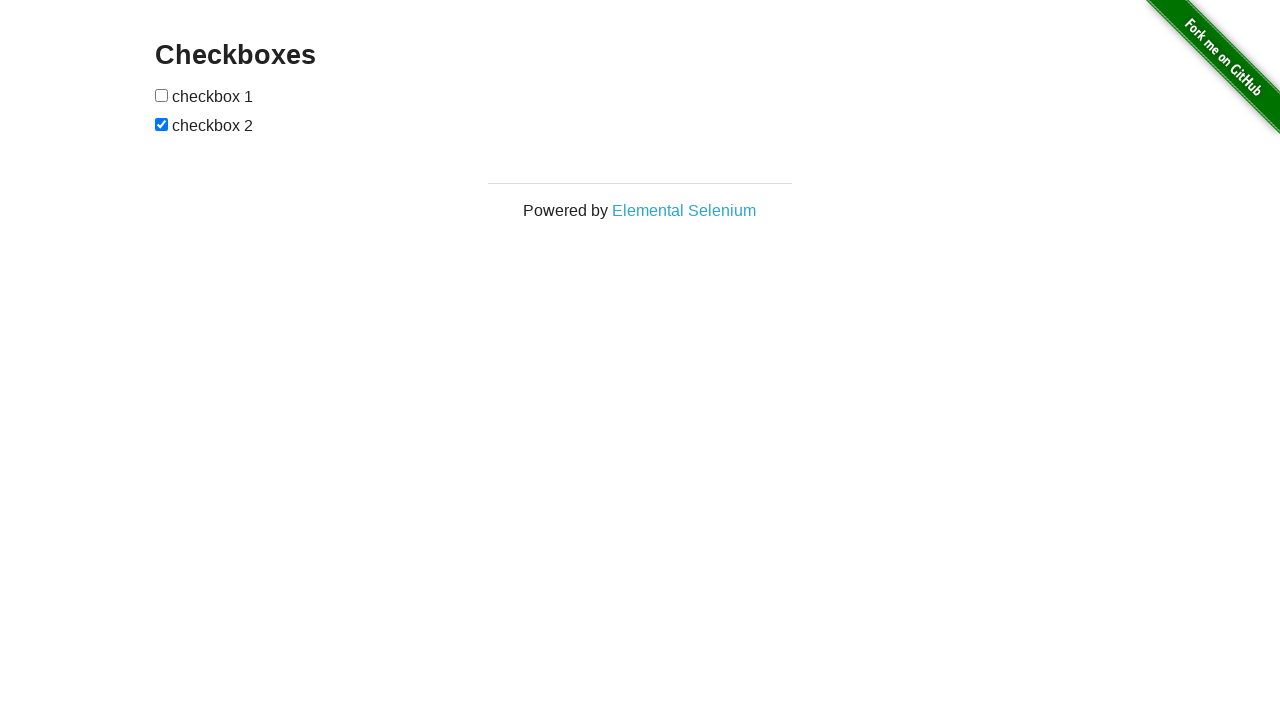

Found 2 checkboxes total
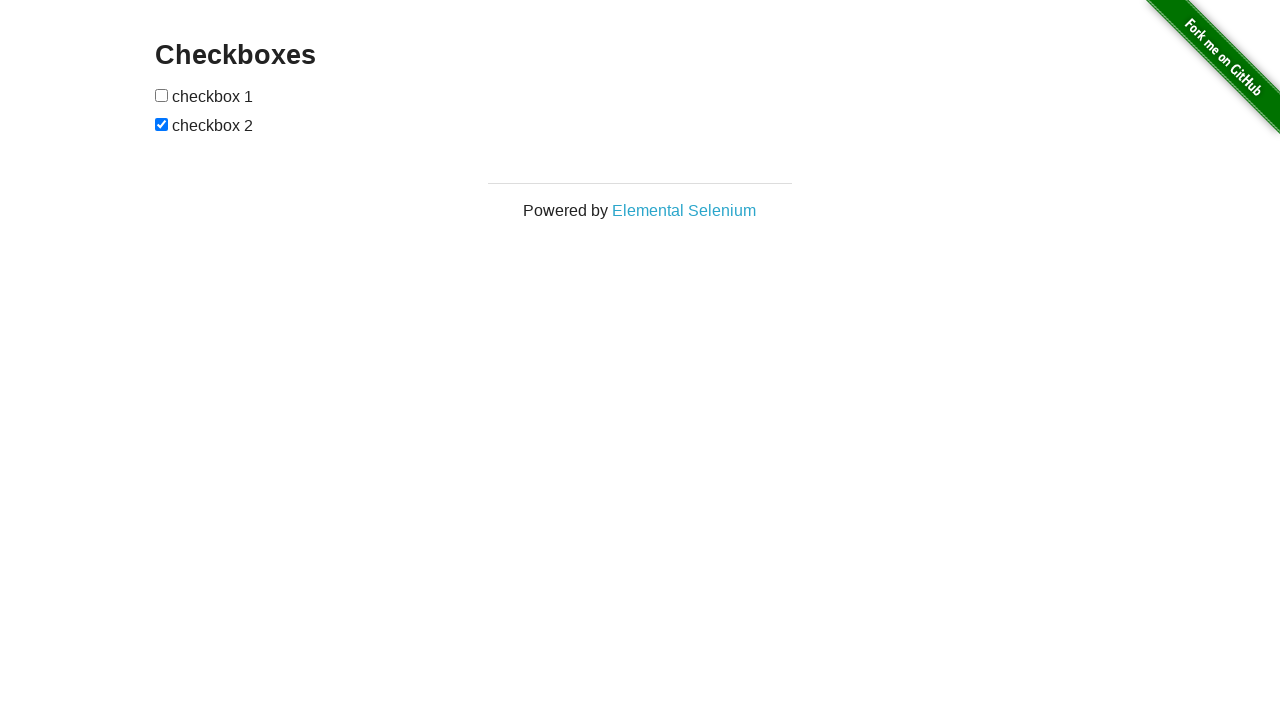

Clicked unchecked checkbox at index 0 at (162, 95) on #checkboxes input[type='checkbox'] >> nth=0
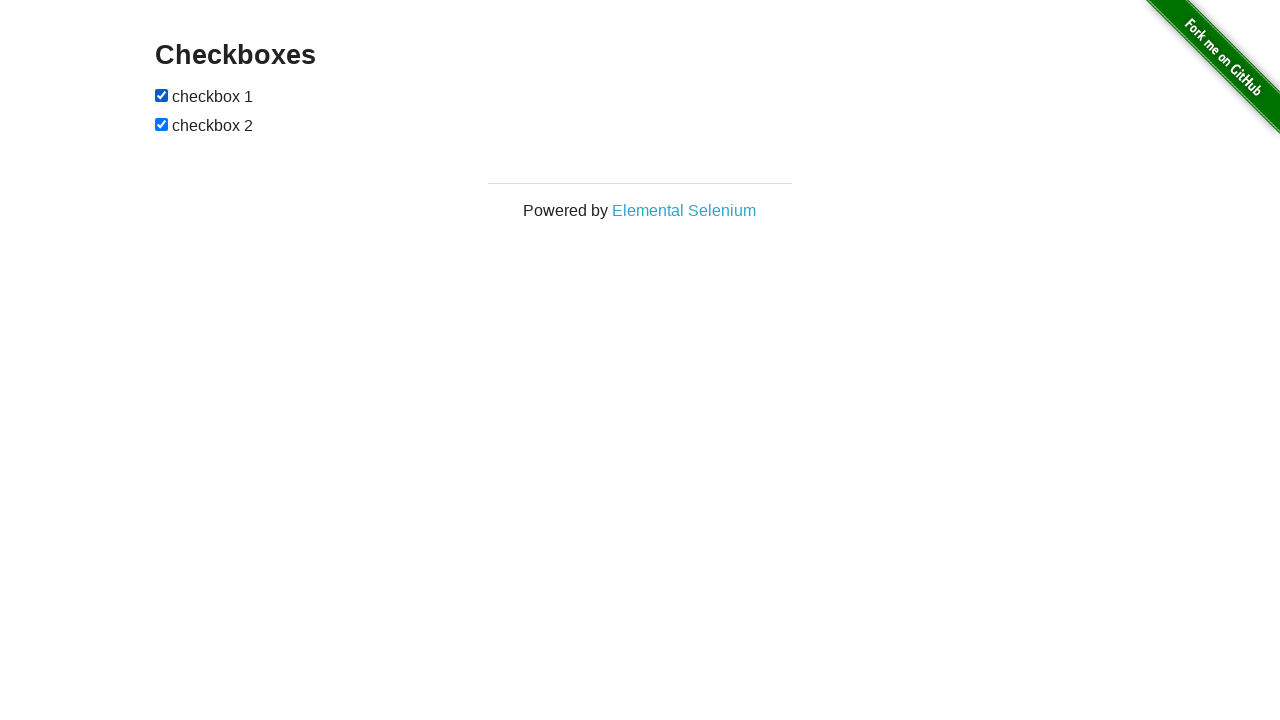

Verified last checkbox is visible
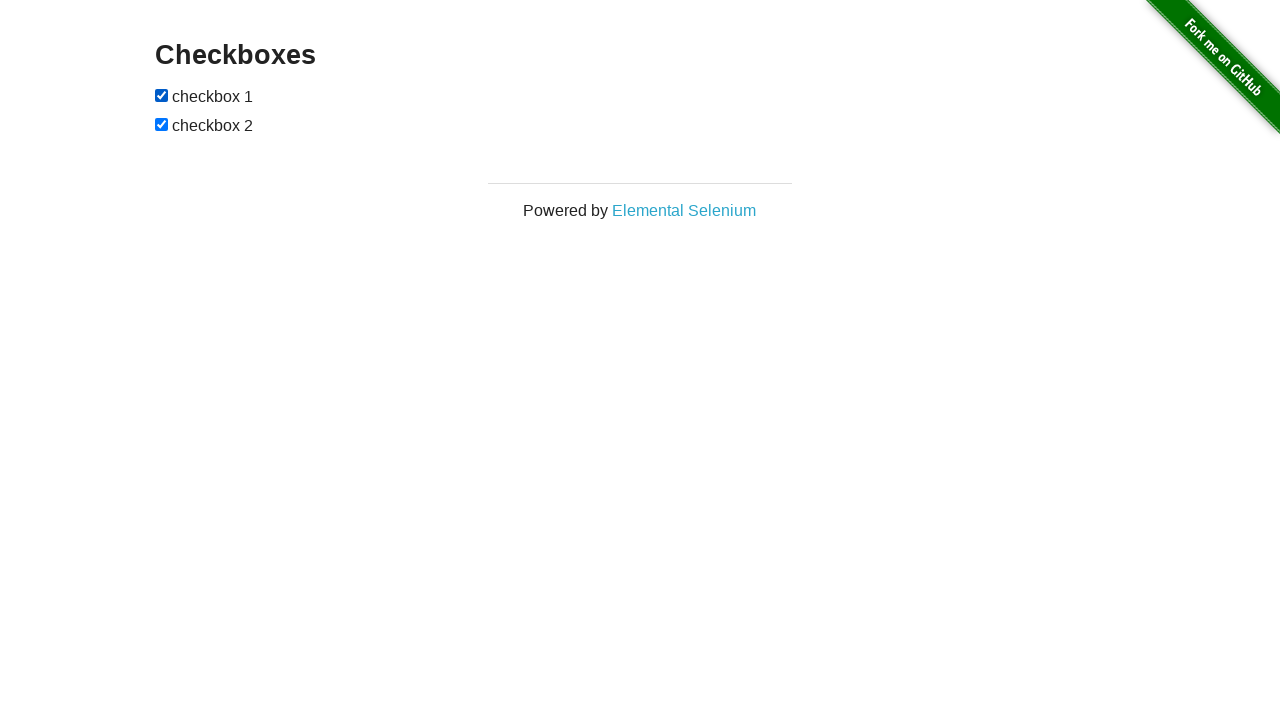

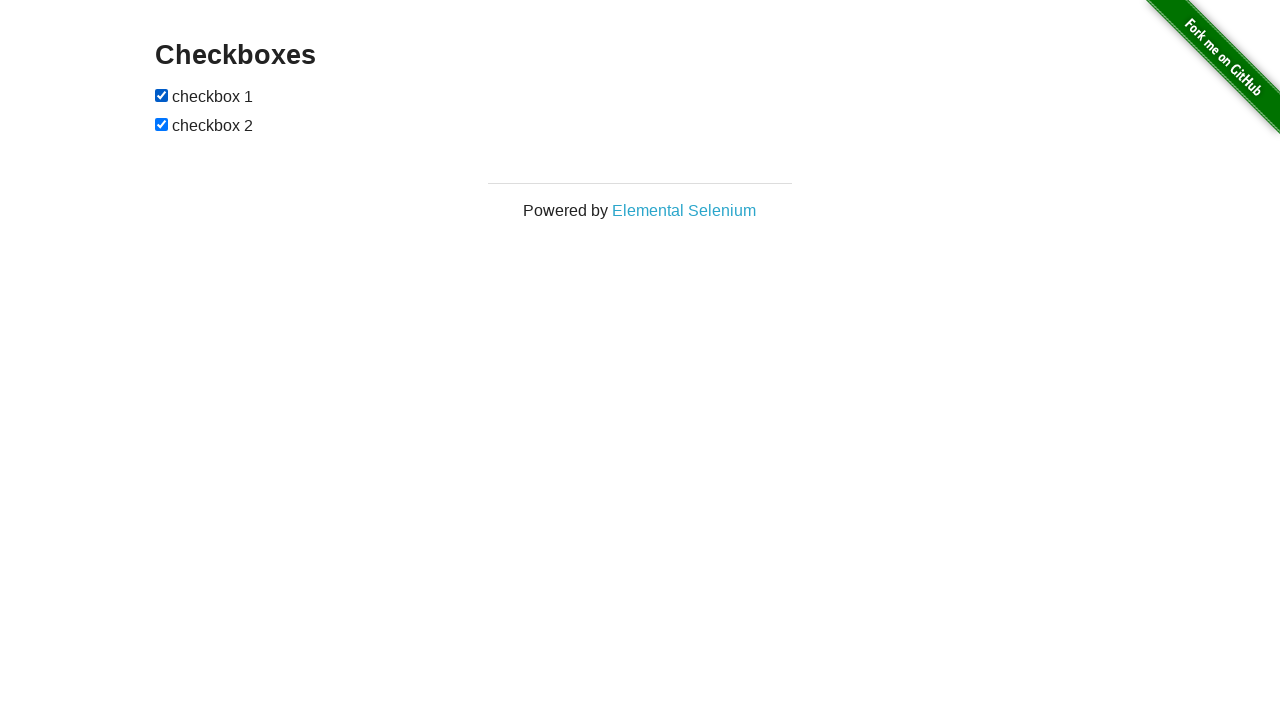